Tests iframe interaction by navigating to the IFrames page, filling out a form inside an iframe with first and last name, submitting it, and verifying the result message

Starting URL: https://www.techglobal-training.com/

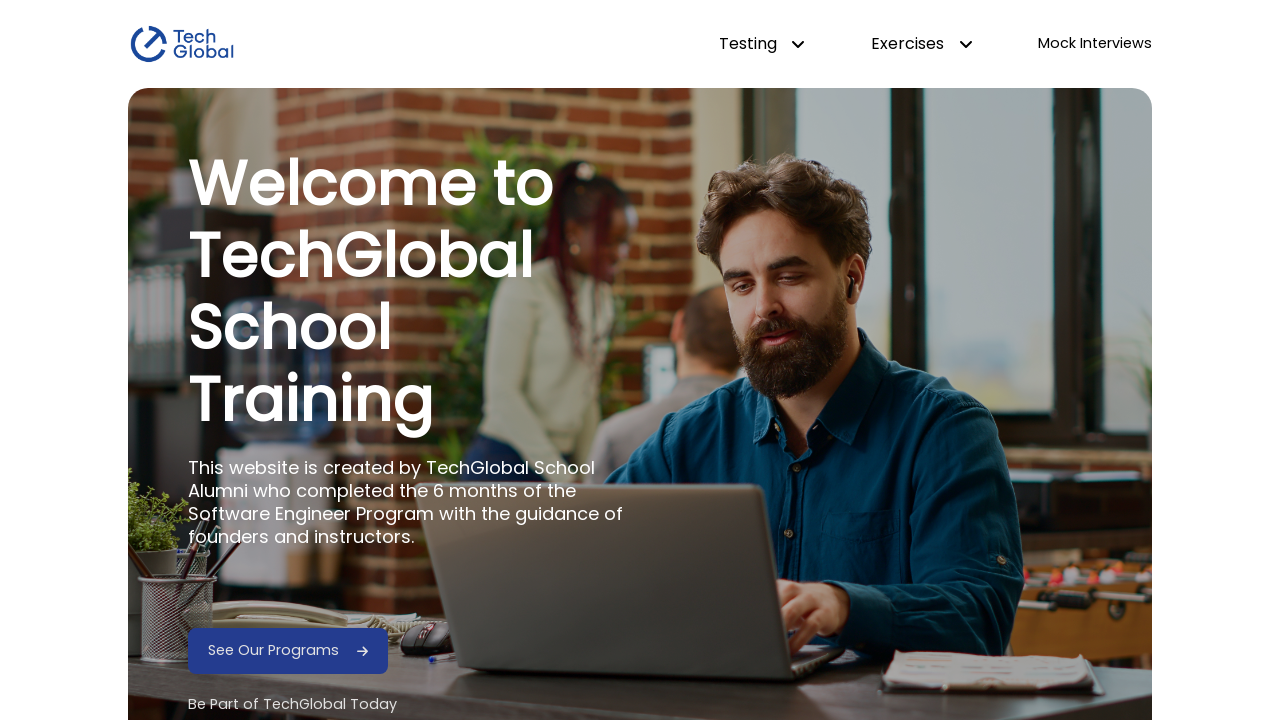

Hovered over dropdown menu at (762, 44) on #dropdown-testing
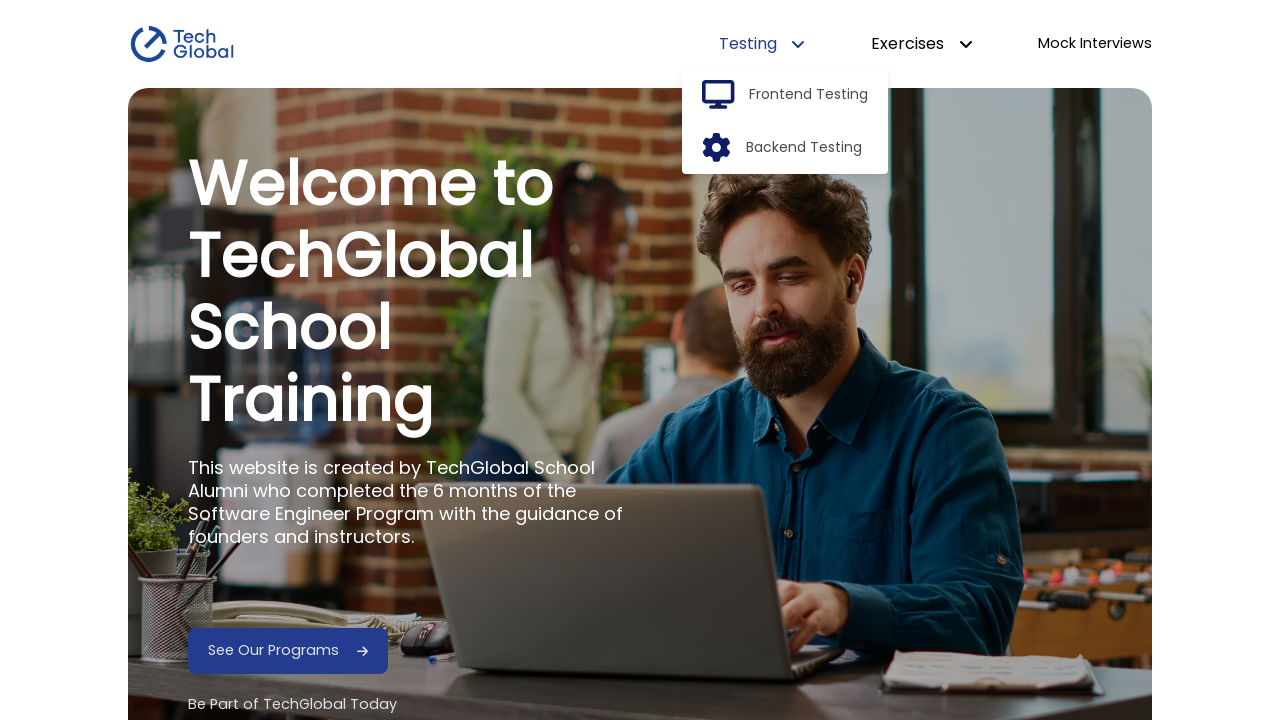

Clicked frontend option from dropdown at (809, 95) on #frontend-option
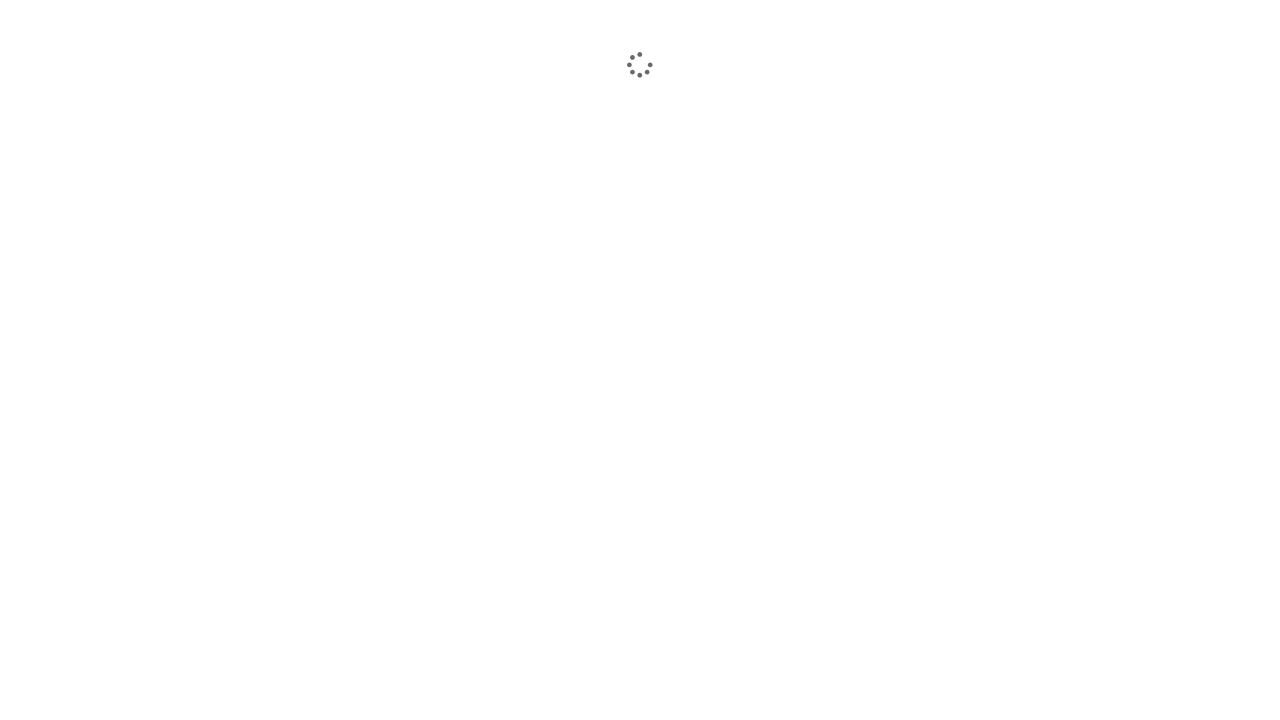

Clicked IFrames link to navigate to IFrames page at (215, 530) on internal:role=link[name="IFrames"i]
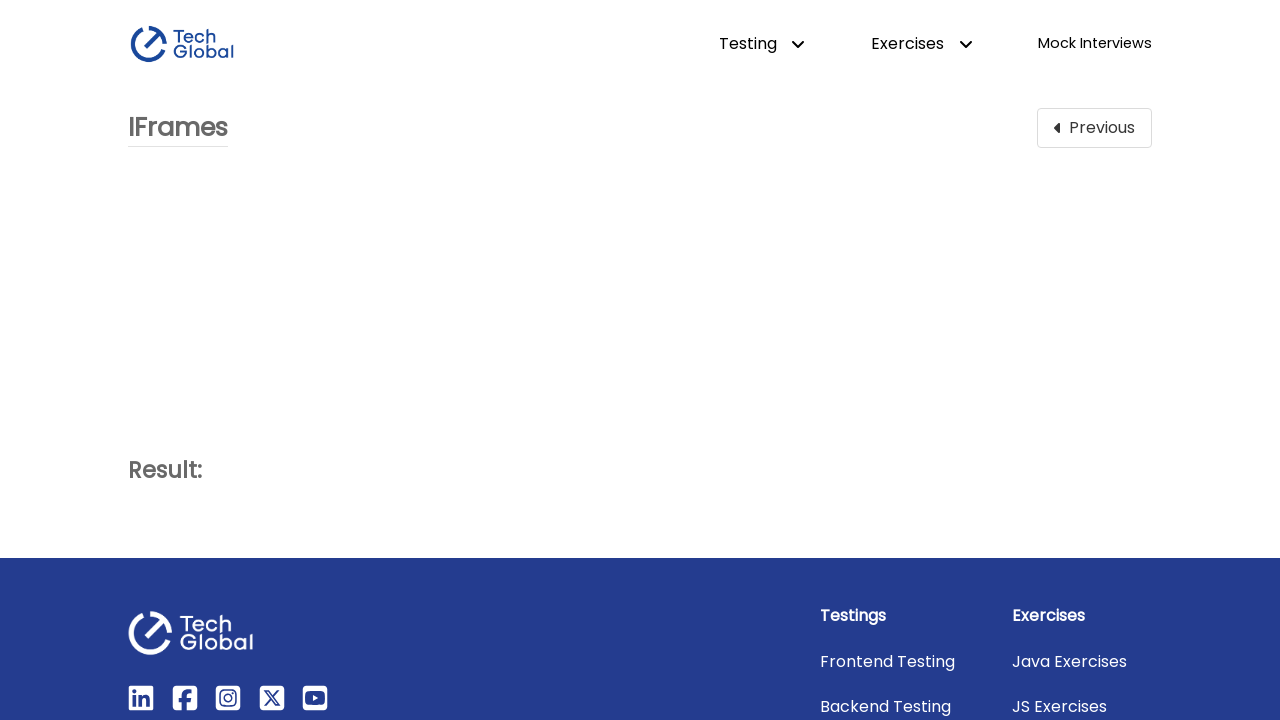

Located the form iframe
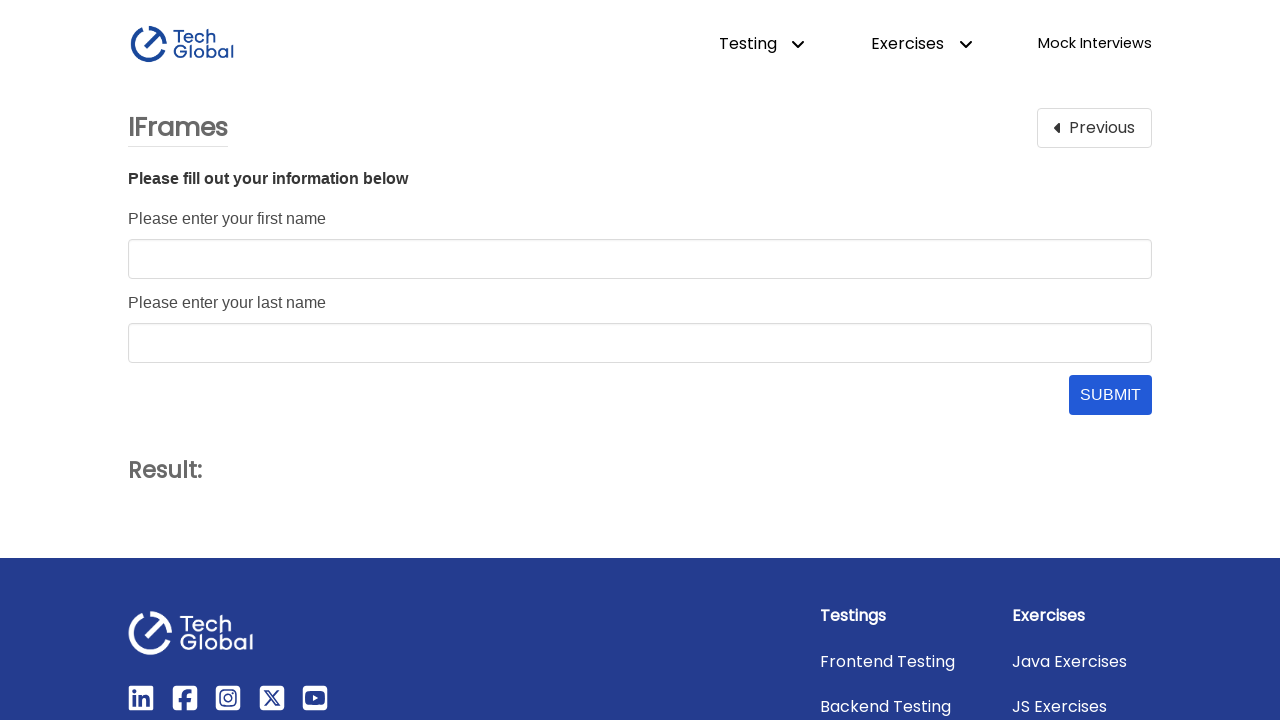

Filled first name field with 'John' in iframe on #form_frame >> internal:control=enter-frame >> internal:role=textbox[name="Pleas
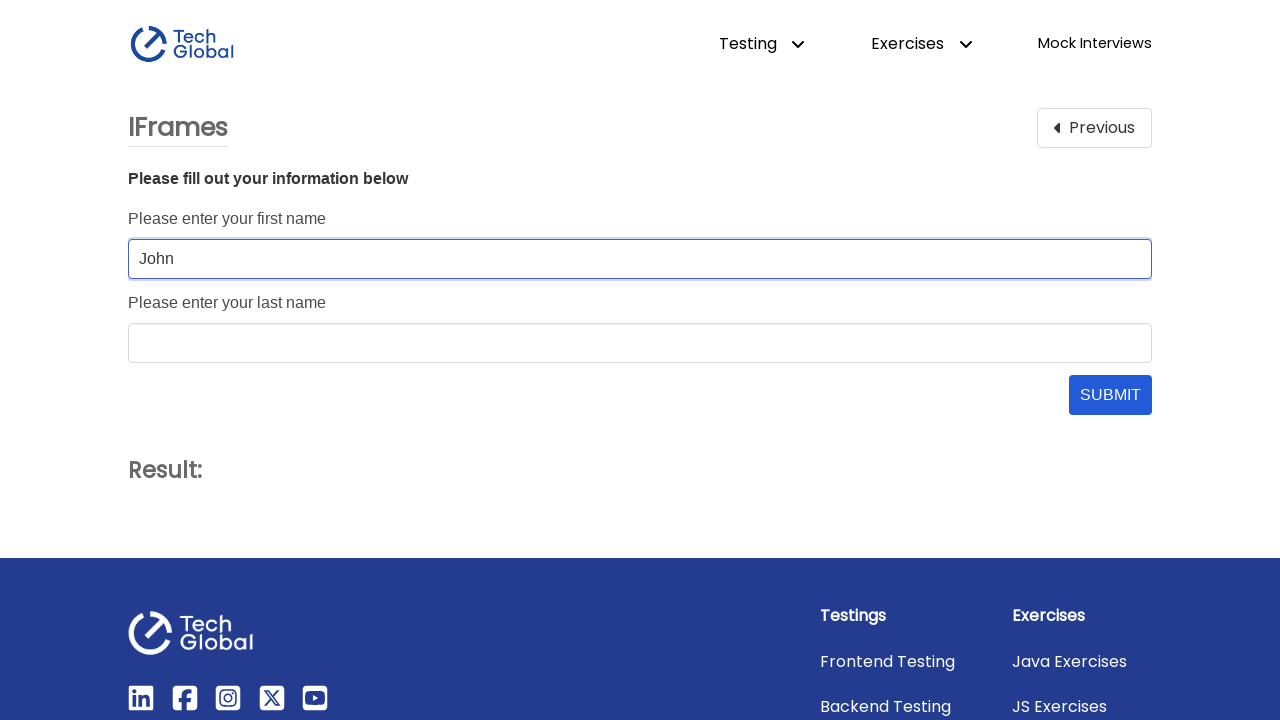

Filled last name field with 'Doe' in iframe on #form_frame >> internal:control=enter-frame >> internal:role=textbox[name="Pleas
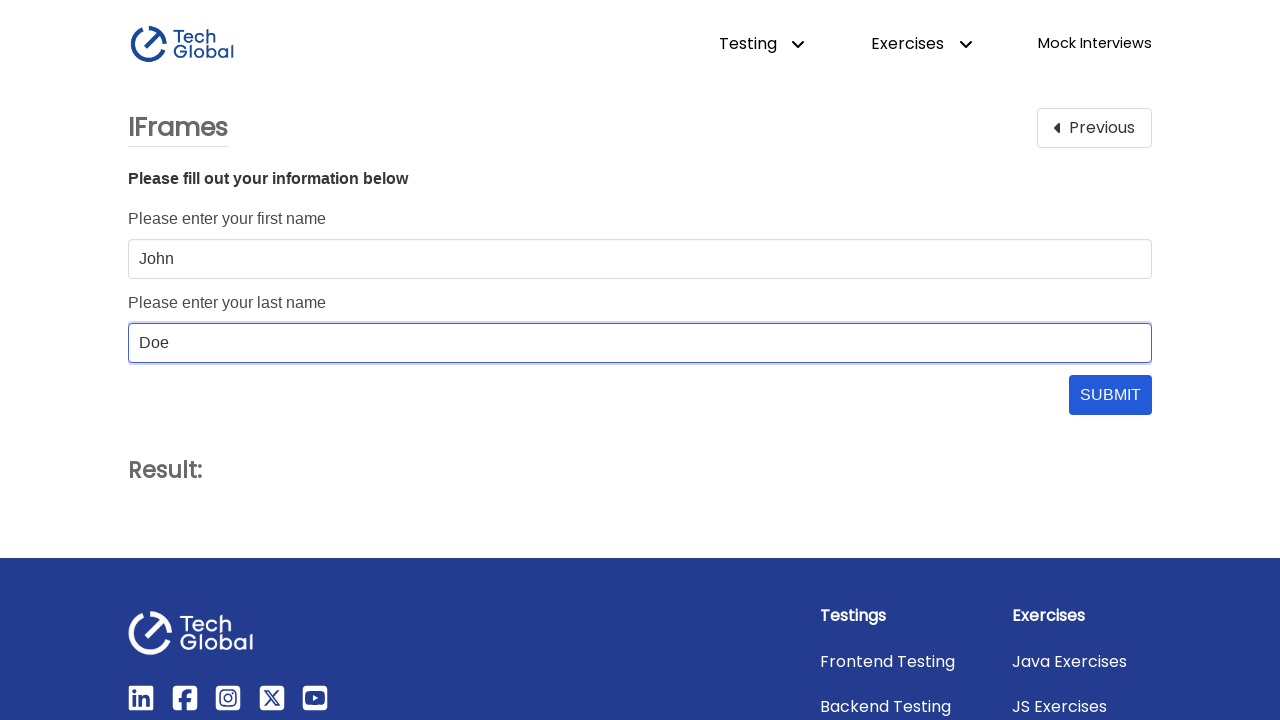

Clicked SUBMIT button in iframe at (1110, 395) on #form_frame >> internal:control=enter-frame >> internal:role=button[name="SUBMIT
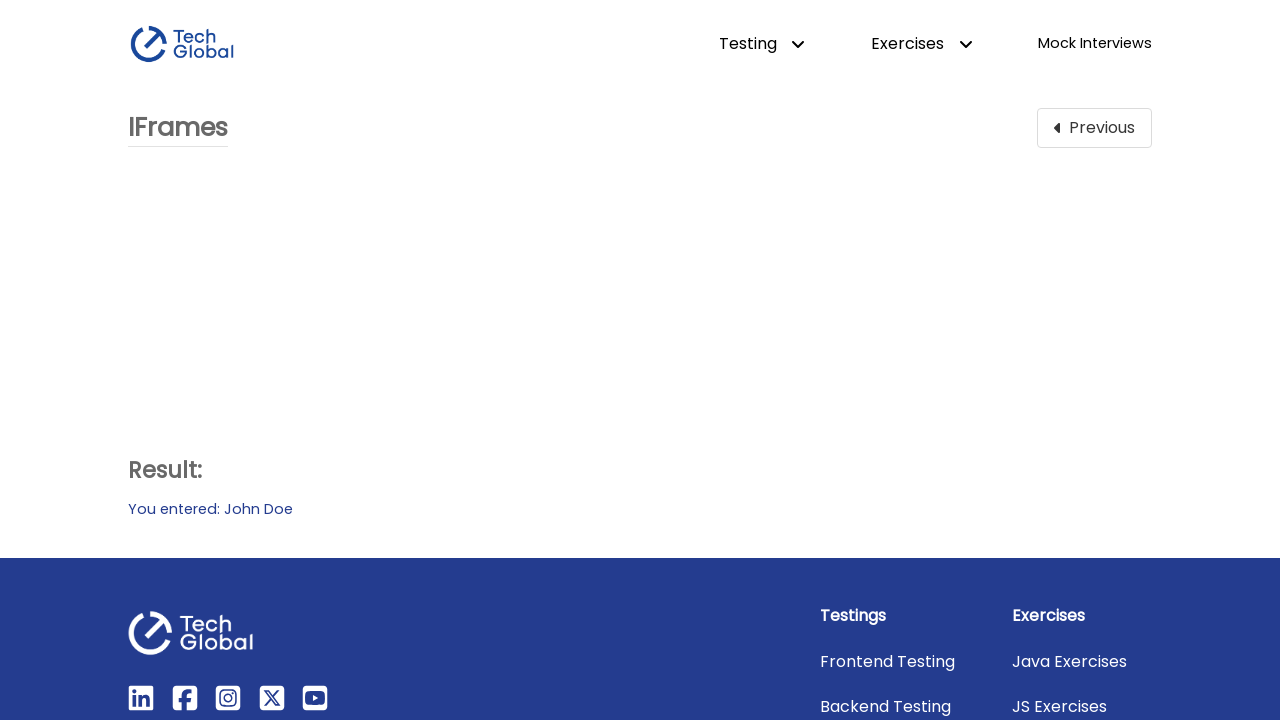

Result message appeared after form submission
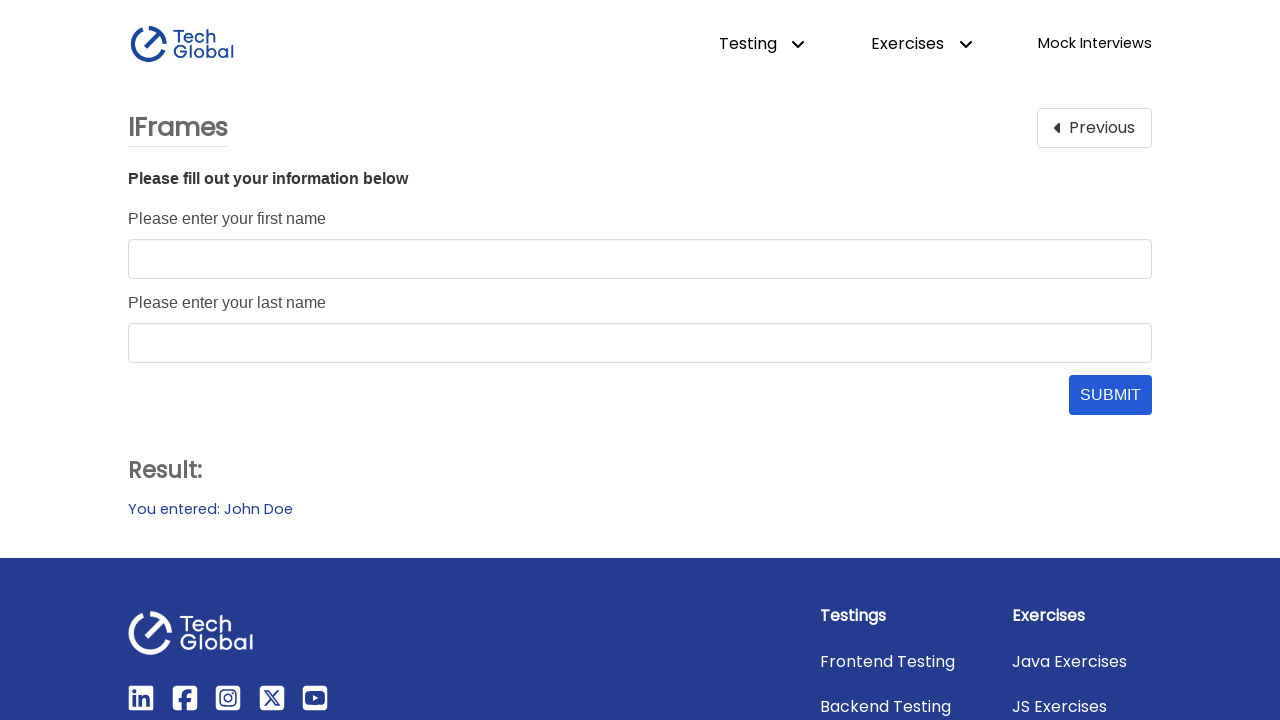

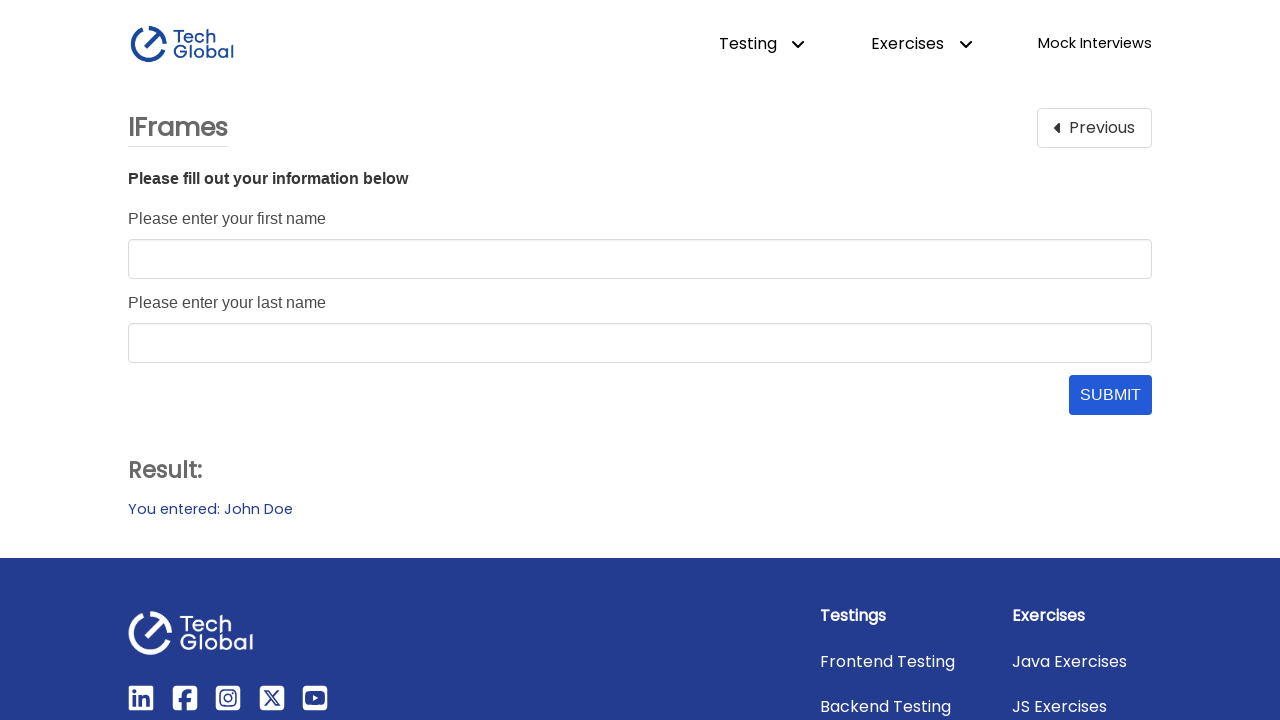